Tests registration form validation when confirm email doesn't match the original email field

Starting URL: https://alada.vn/tai-khoan/dang-ky.html

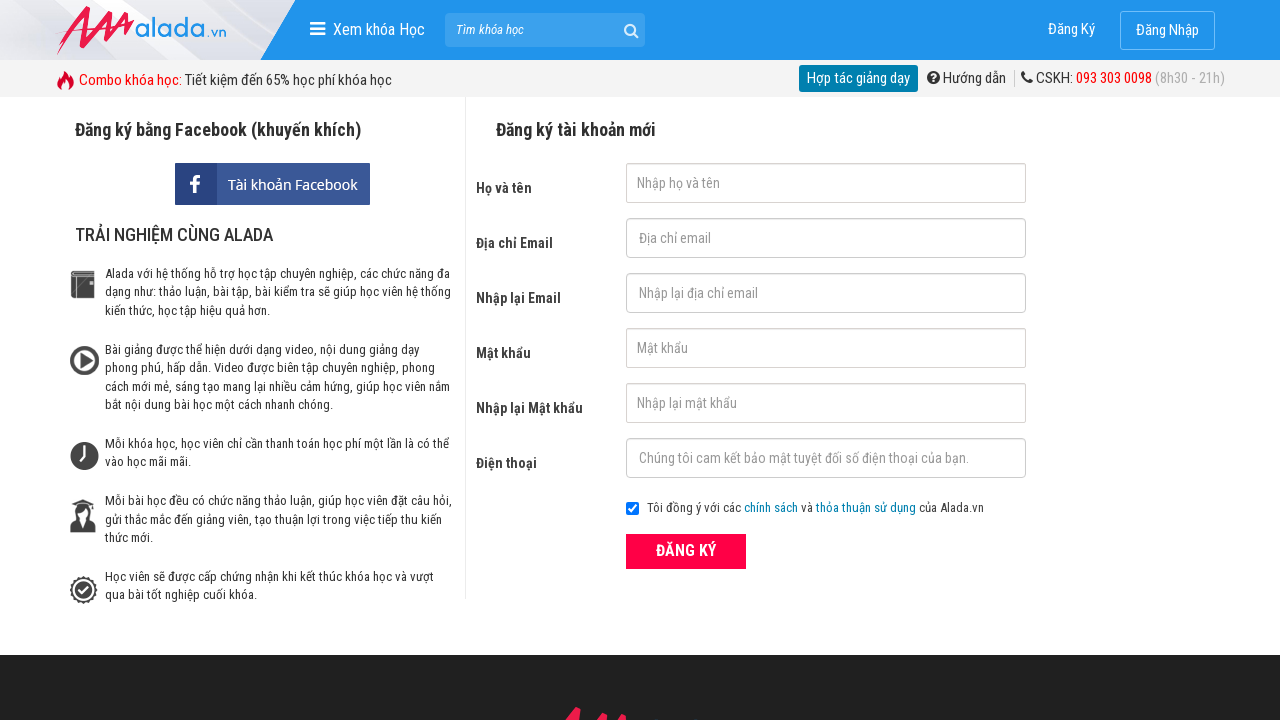

Filled name field with 'John Wick' on #txtFirstname
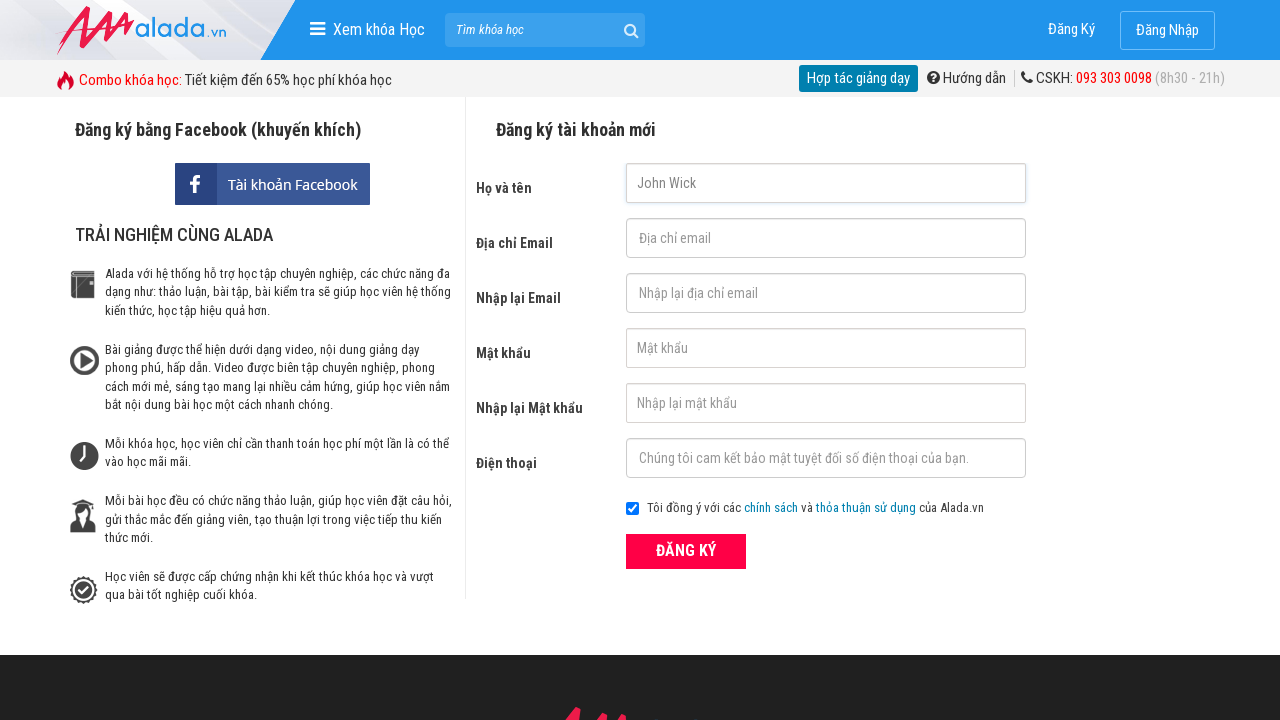

Filled email field with 'automation@gmail.net' on #txtEmail
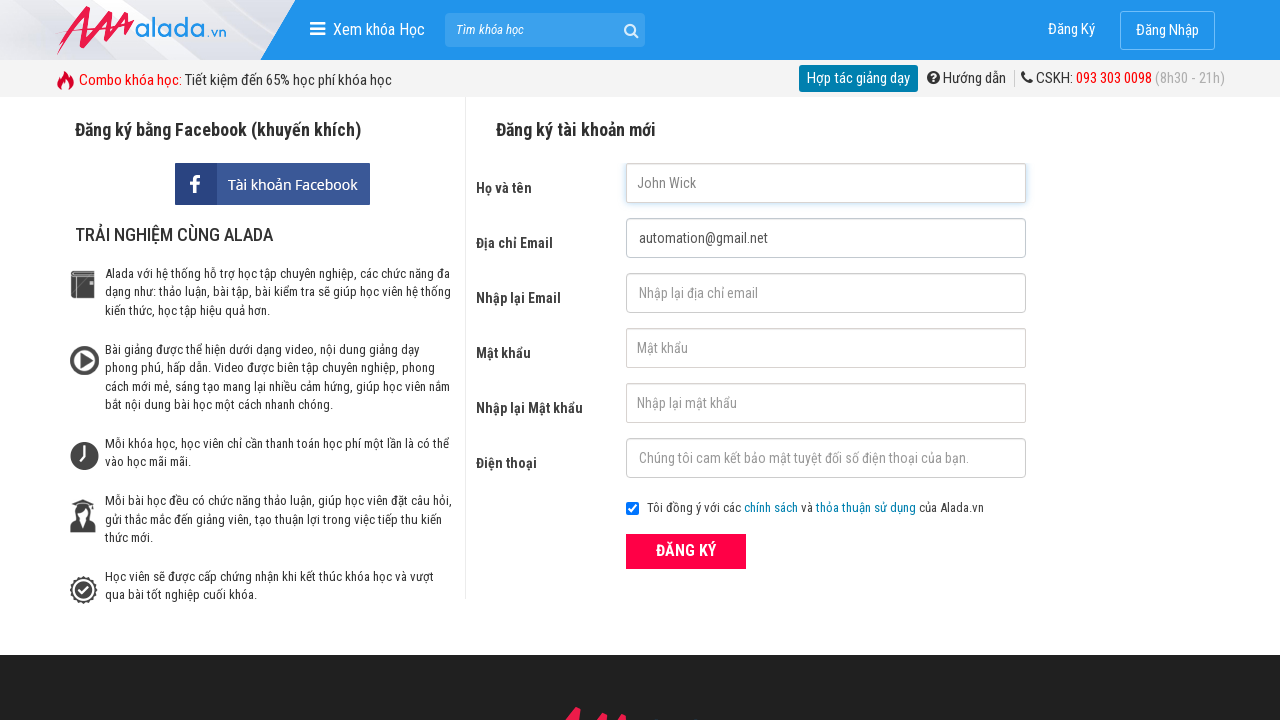

Filled confirm email field with mismatched email 'automation@gmail.com' on #txtCEmail
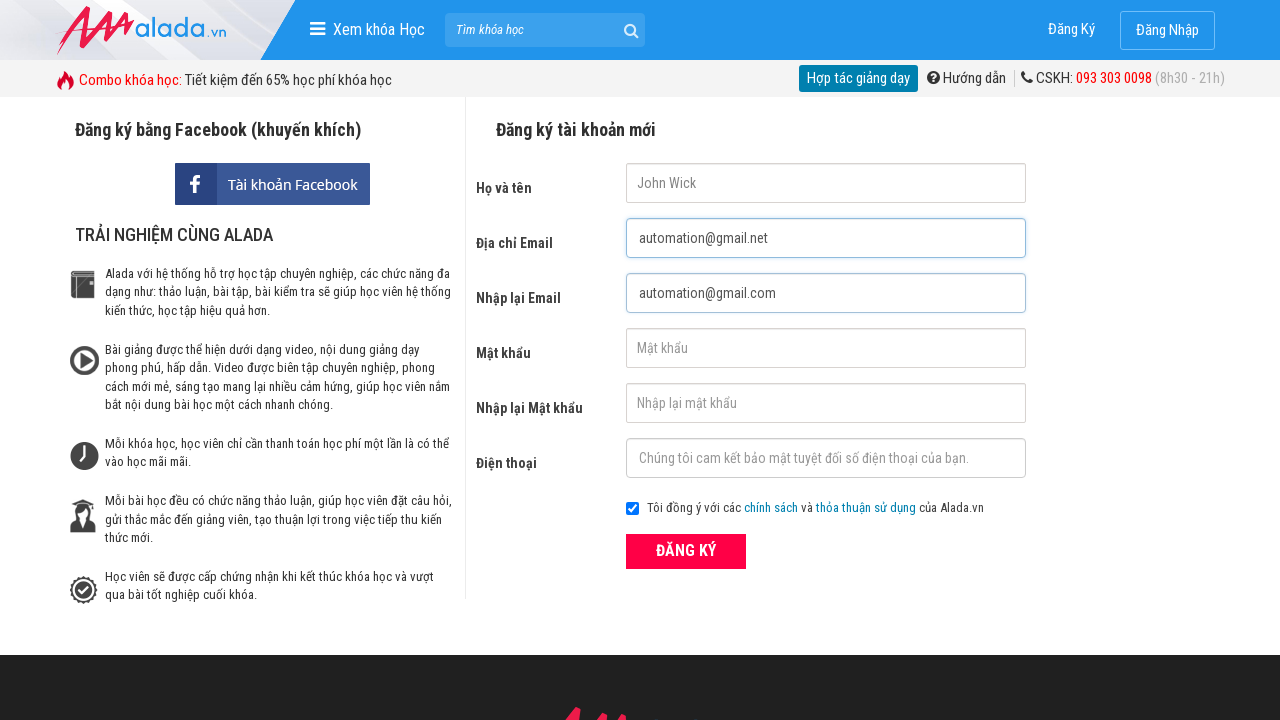

Filled password field with '123456' on #txtPassword
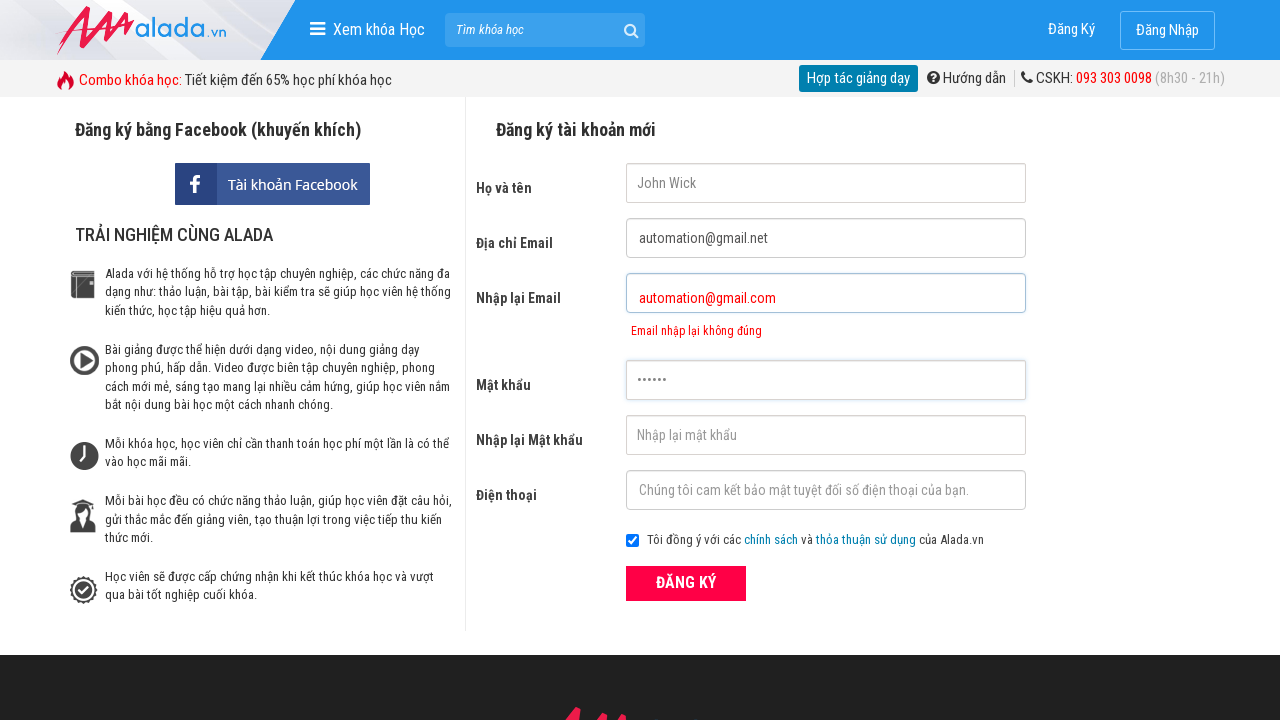

Filled confirm password field with '123456' on #txtCPassword
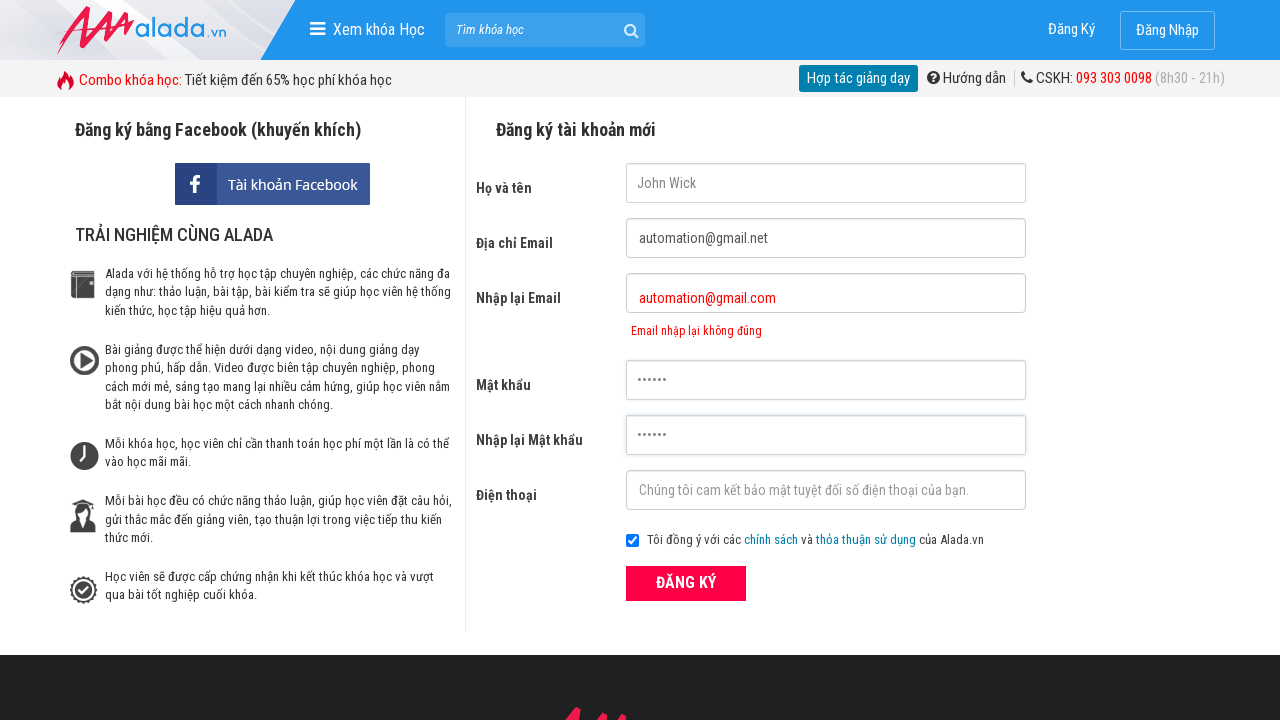

Filled phone number field with '0987666555' on #txtPhone
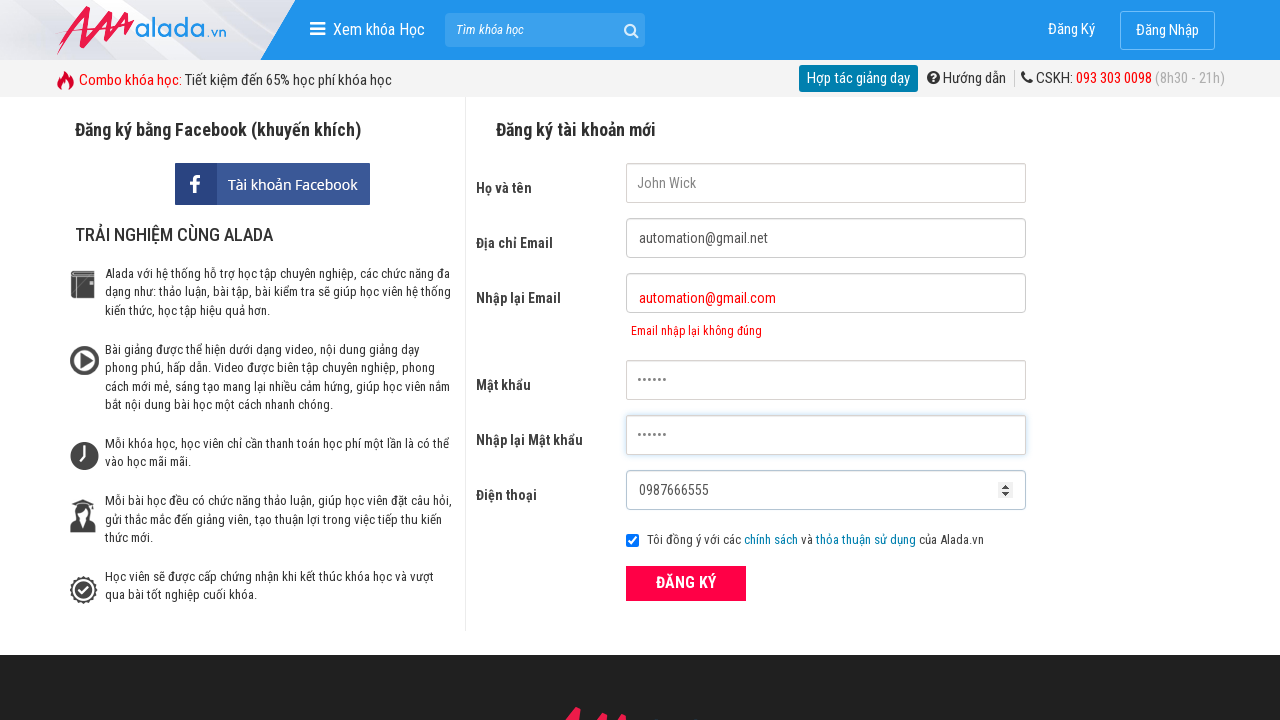

Clicked register button to submit form at (686, 583) on xpath=//form[@id='frmLogin']//button
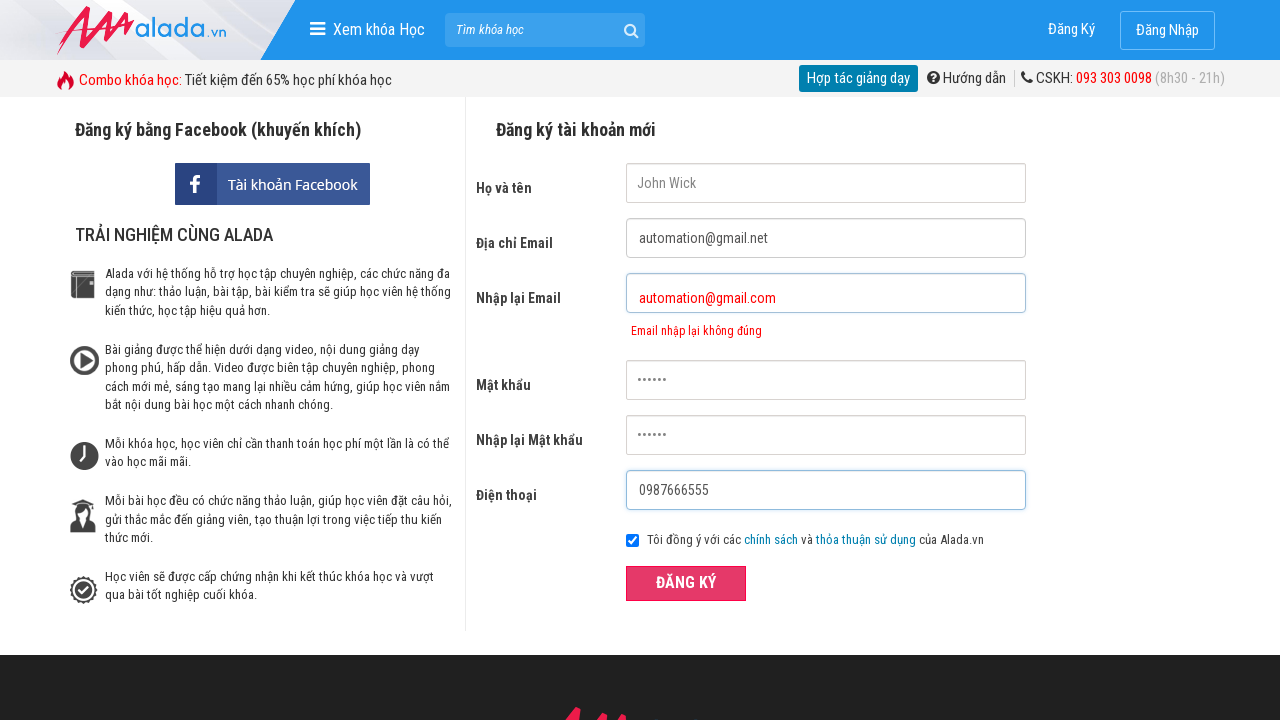

Confirm email error message appeared, validating mismatched emails are rejected
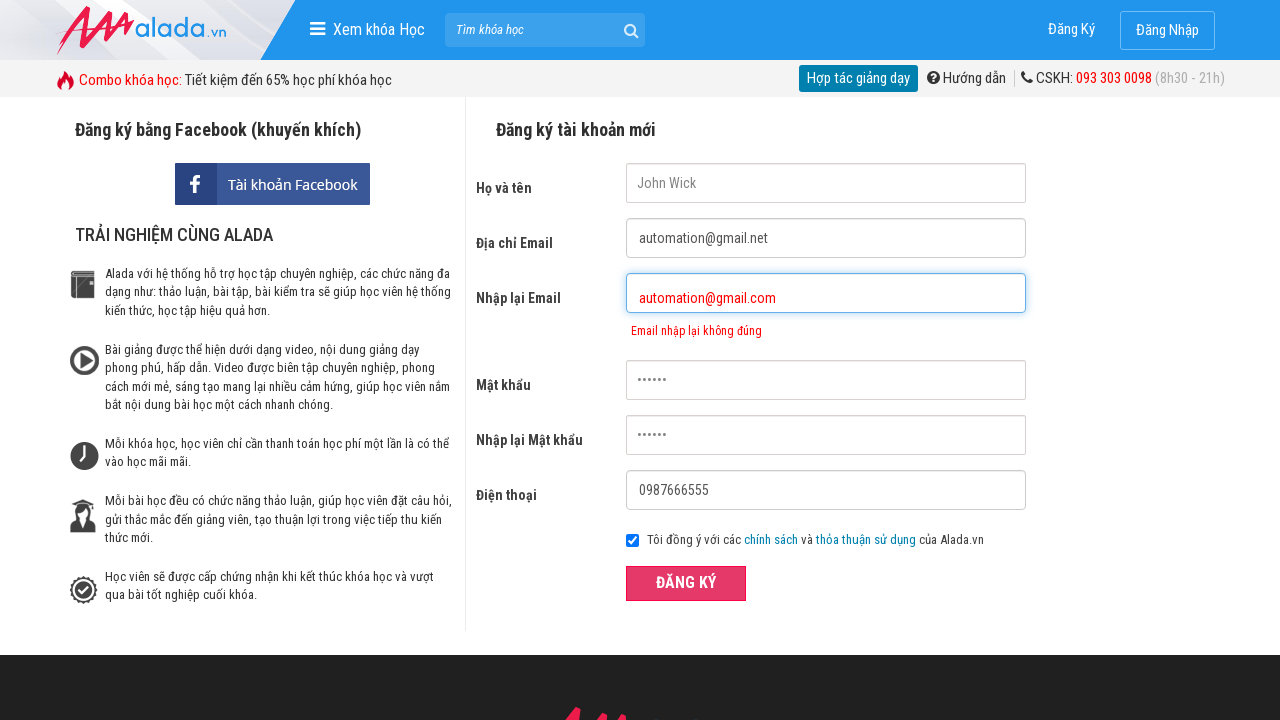

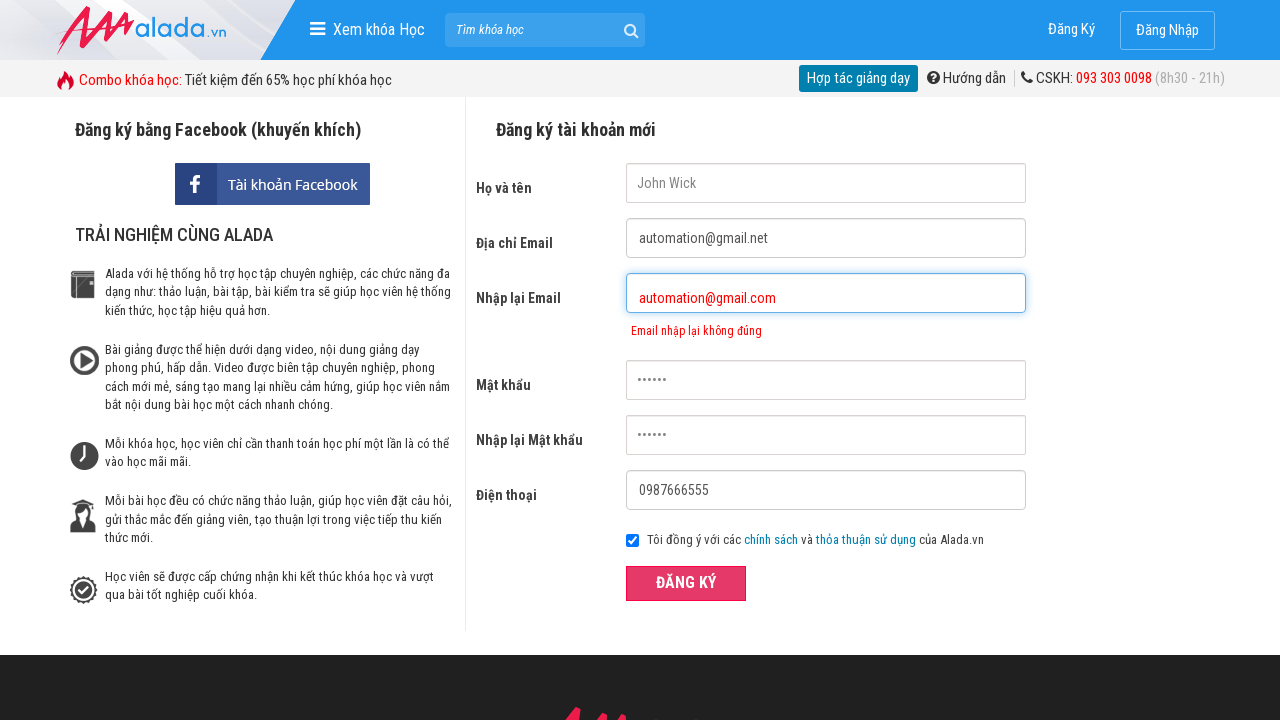